Tests JavaScript information alert handling by clicking a button that triggers an alert, accepting the alert, and verifying the result message is displayed correctly.

Starting URL: https://practice.cydeo.com/javascript_alerts

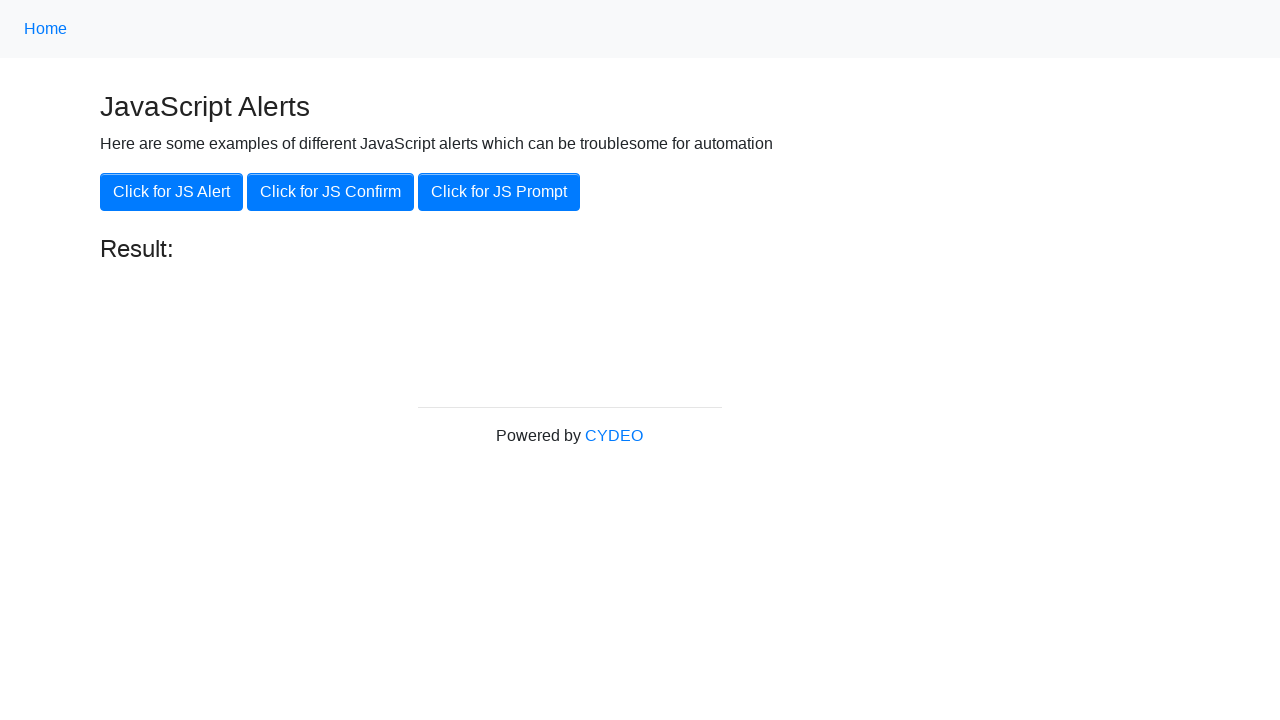

Set up dialog handler to accept the alert when it appears
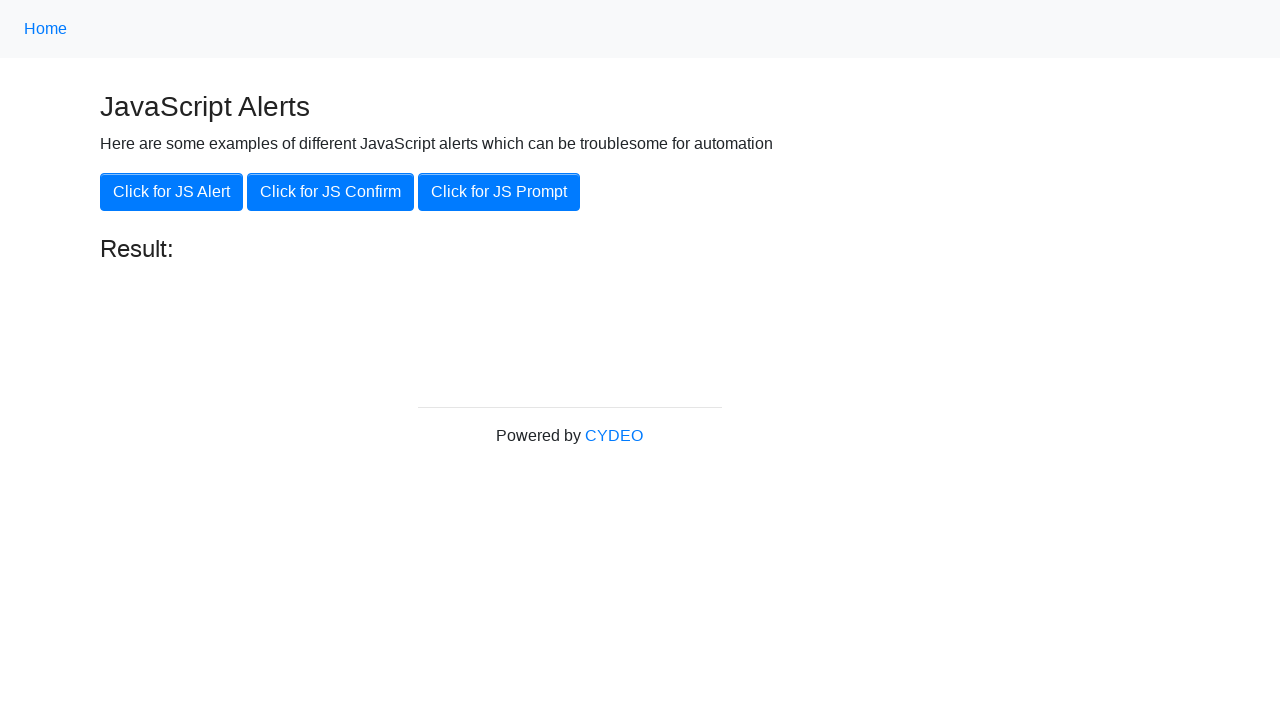

Clicked the 'Click for JS Alert' button, which triggered a JavaScript alert at (172, 192) on xpath=//button[.='Click for JS Alert']
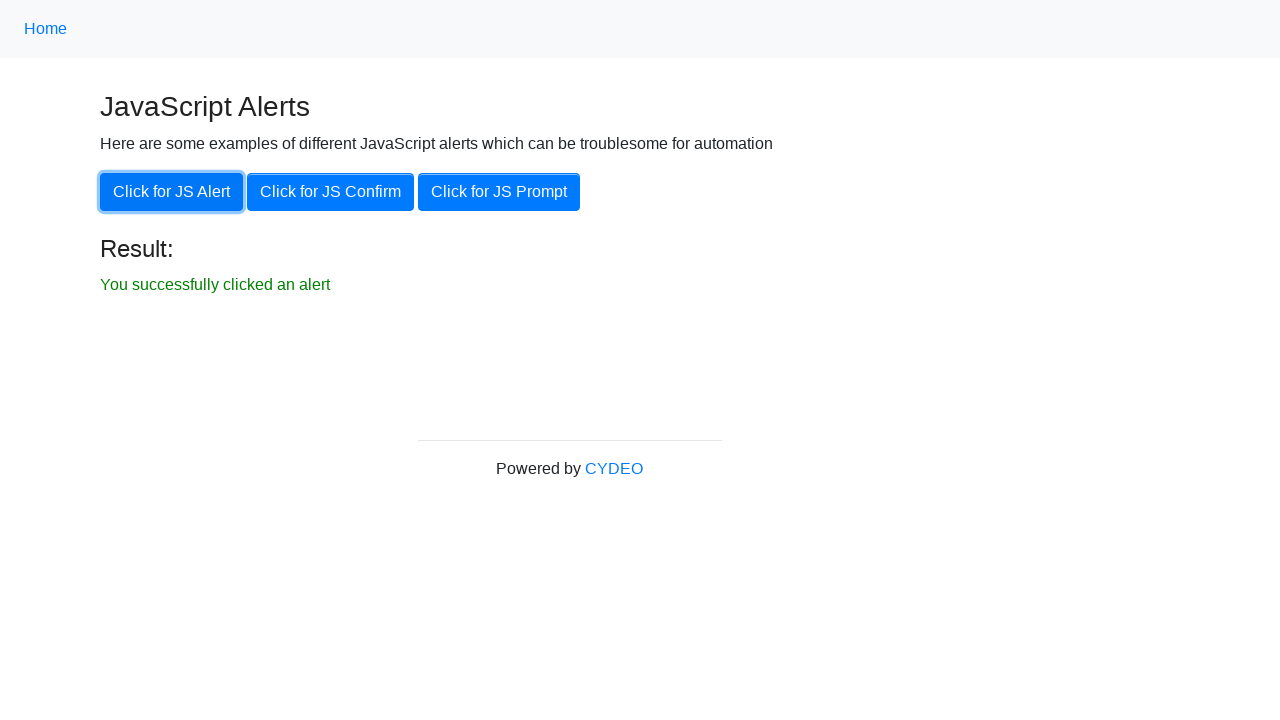

Waited 2000ms for the result message to update
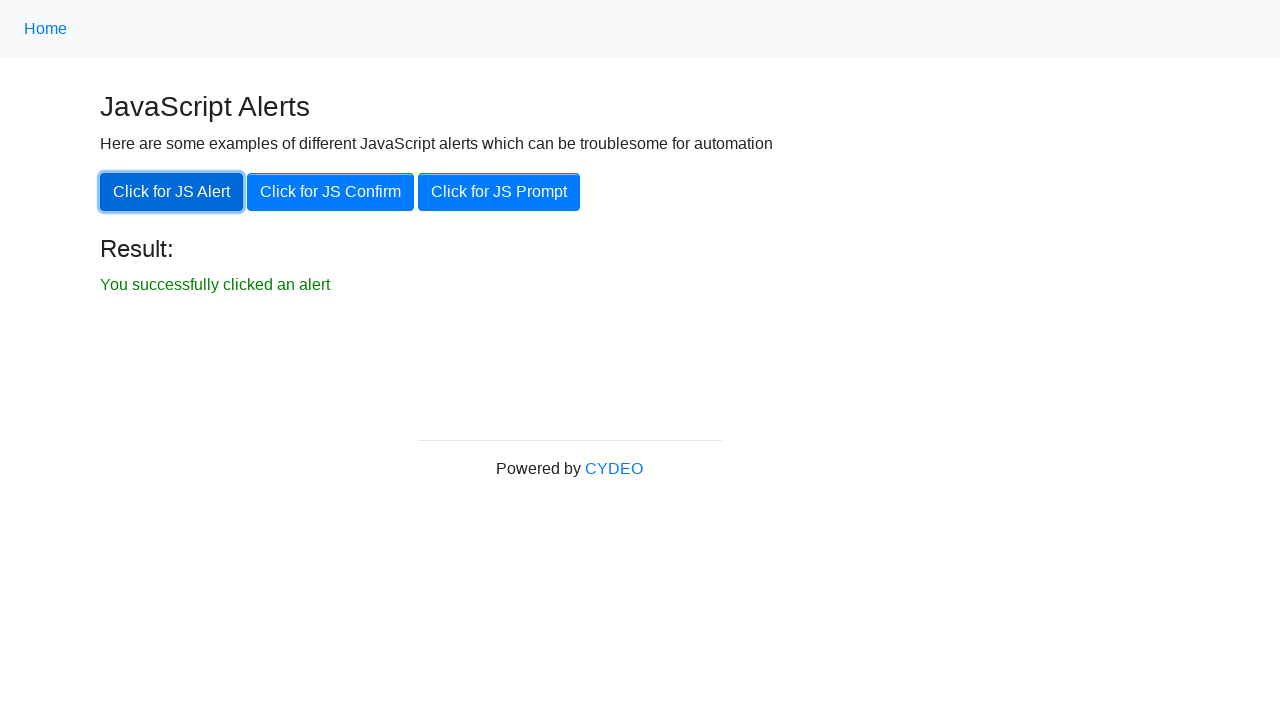

Verified that the result text element is visible
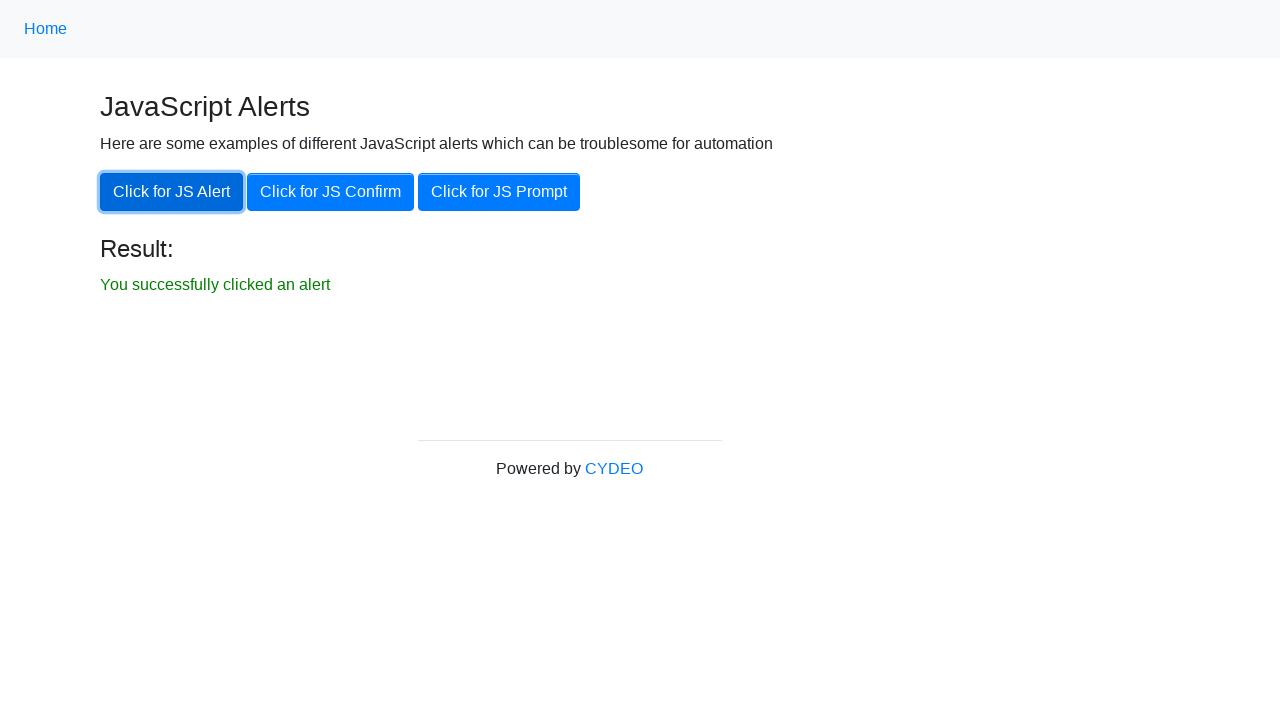

Verified result text matches expected: 'You successfully clicked an alert'
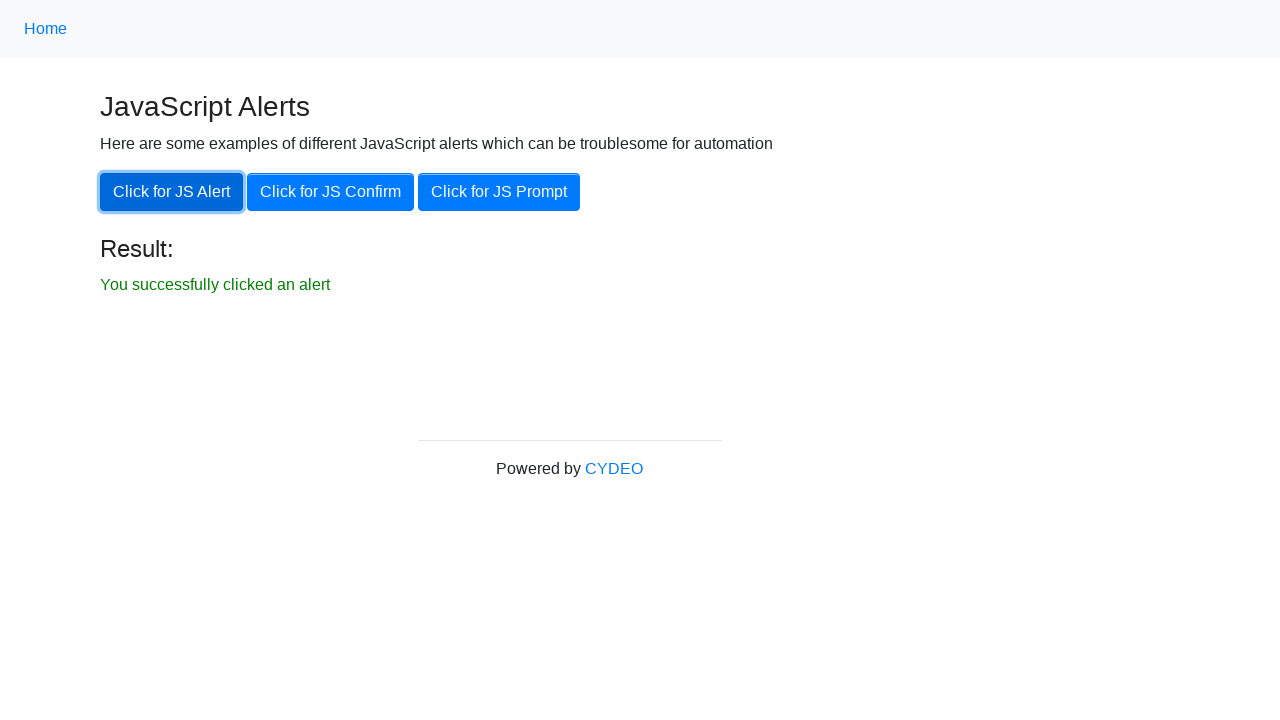

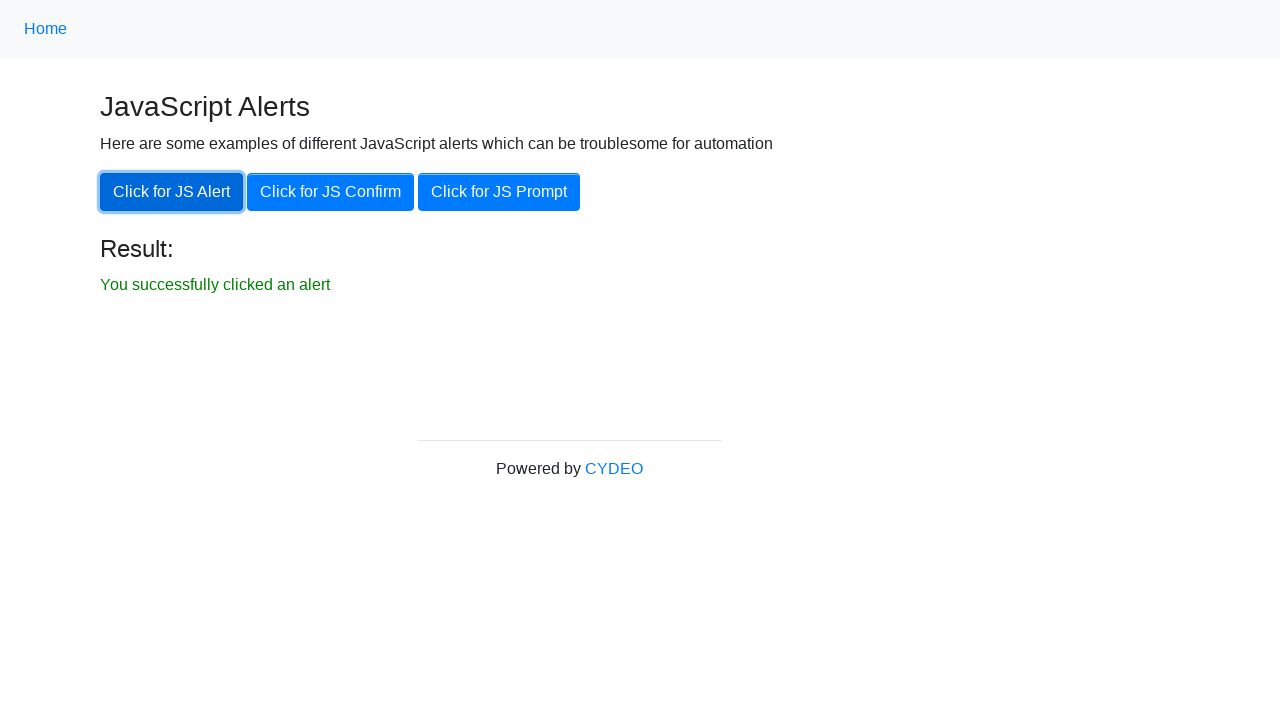